Navigates to the KBO (Korea Baseball Organization) player search page and selects a team from the dropdown to filter players, then verifies the player table is displayed.

Starting URL: https://www.koreabaseball.com/Player/Search.aspx

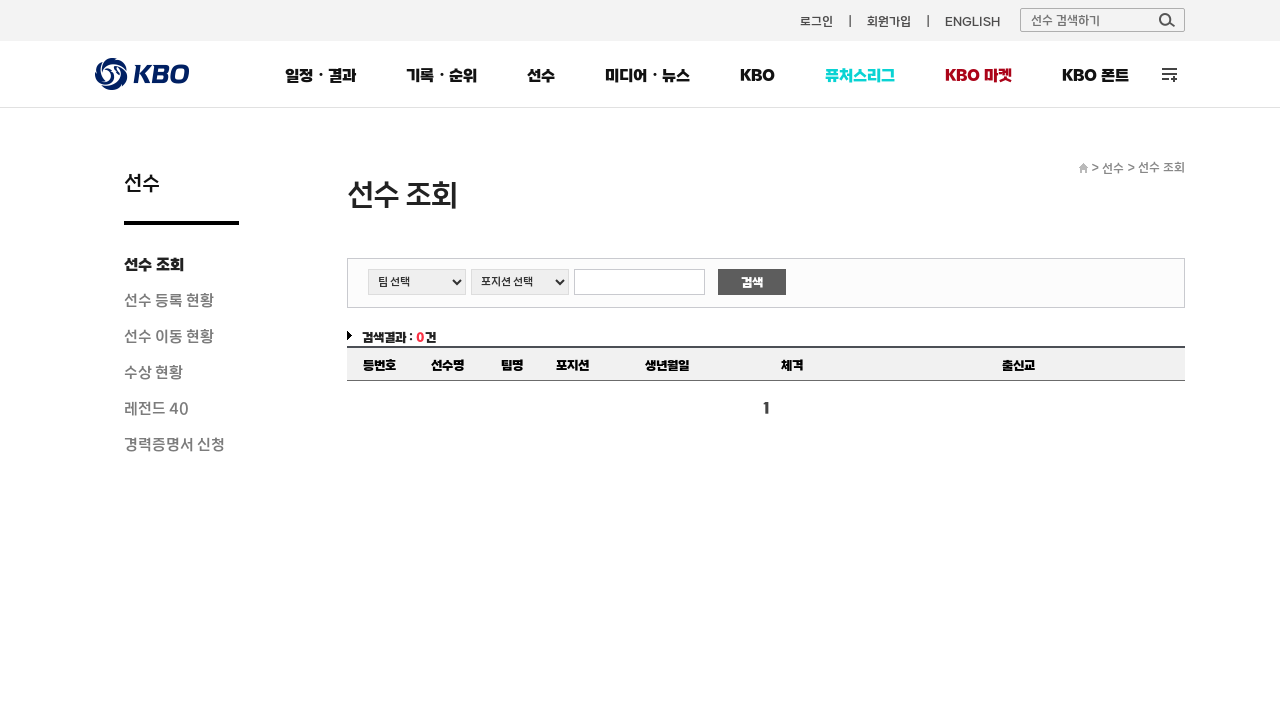

Team dropdown selector loaded on KBO player search page
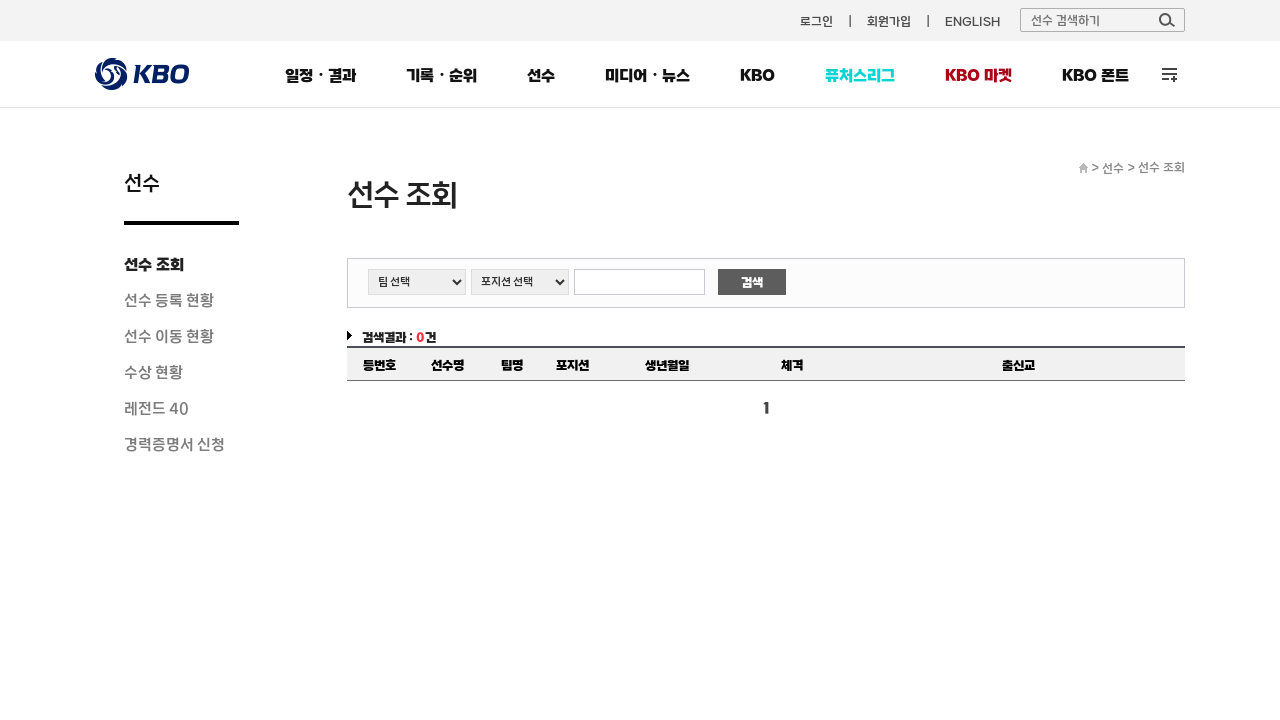

Selected 'Hanwha' team from the dropdown on #cphContents_cphContents_cphContents_ddlTeam
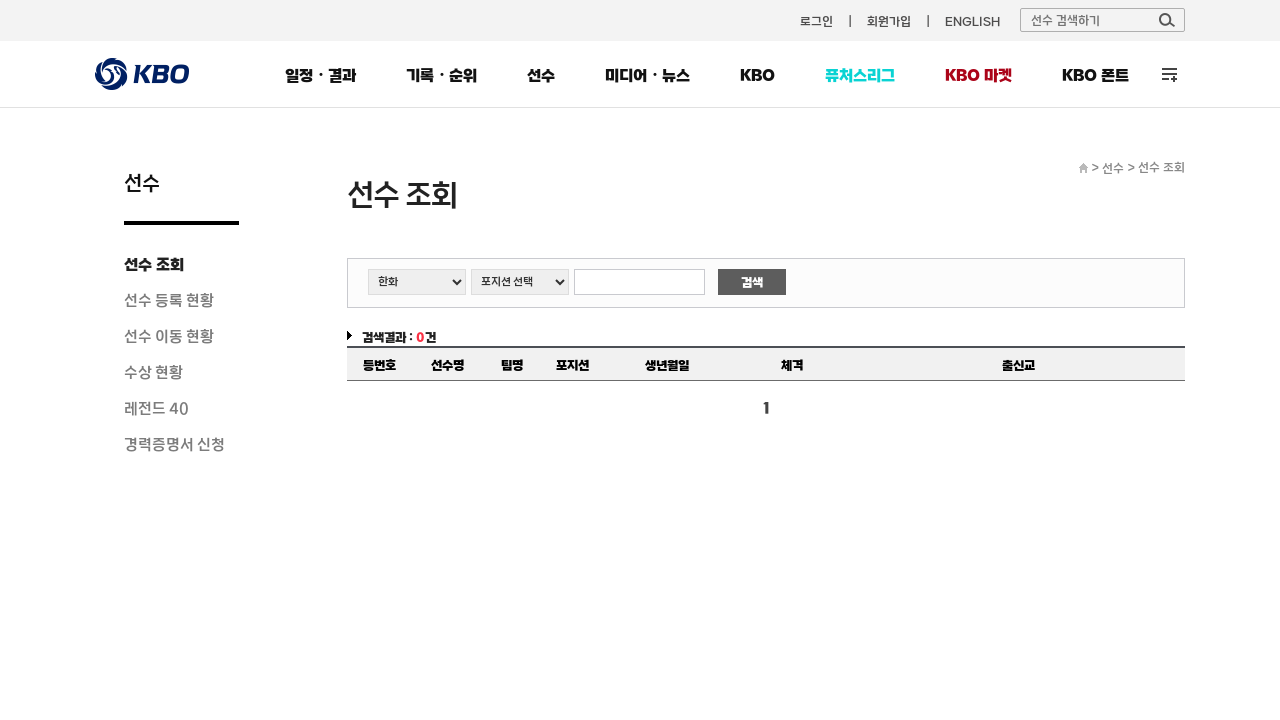

Player table loaded and displayed for Hanwha team
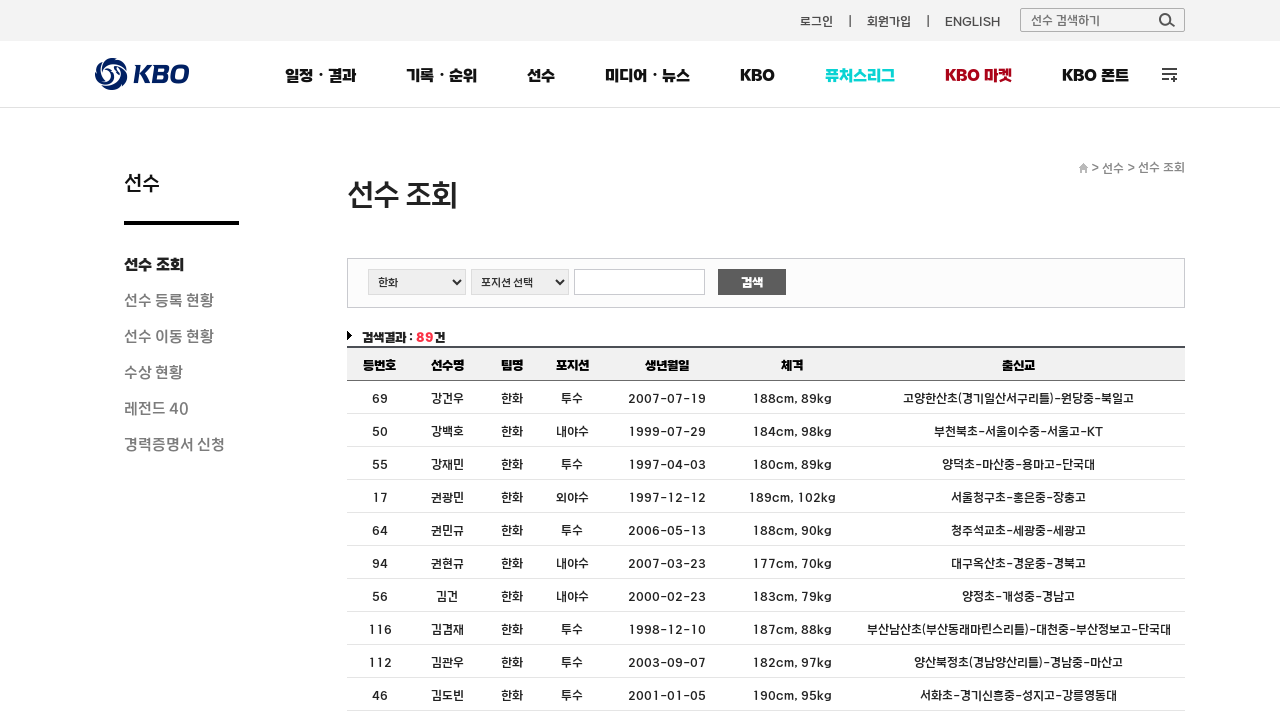

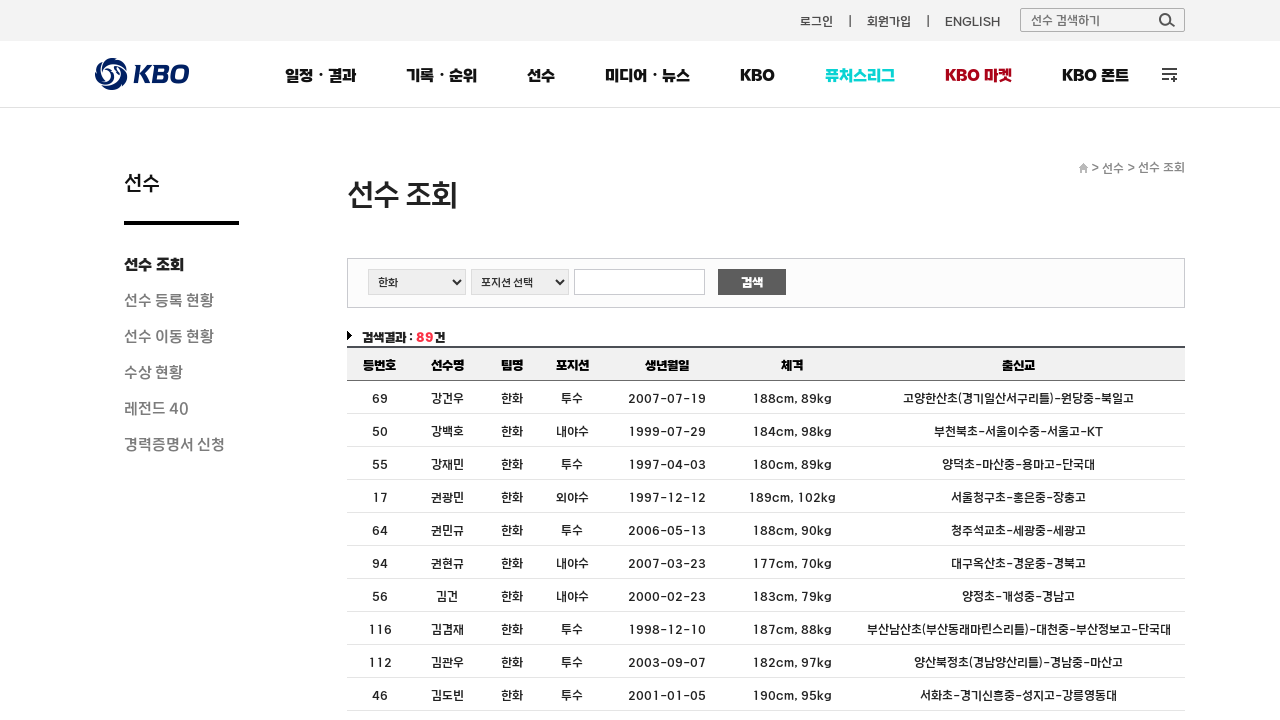